Tests multiple select dropdown functionality by selecting all available options in a languages dropdown, then deselecting all options.

Starting URL: https://practice.cydeo.com/dropdown

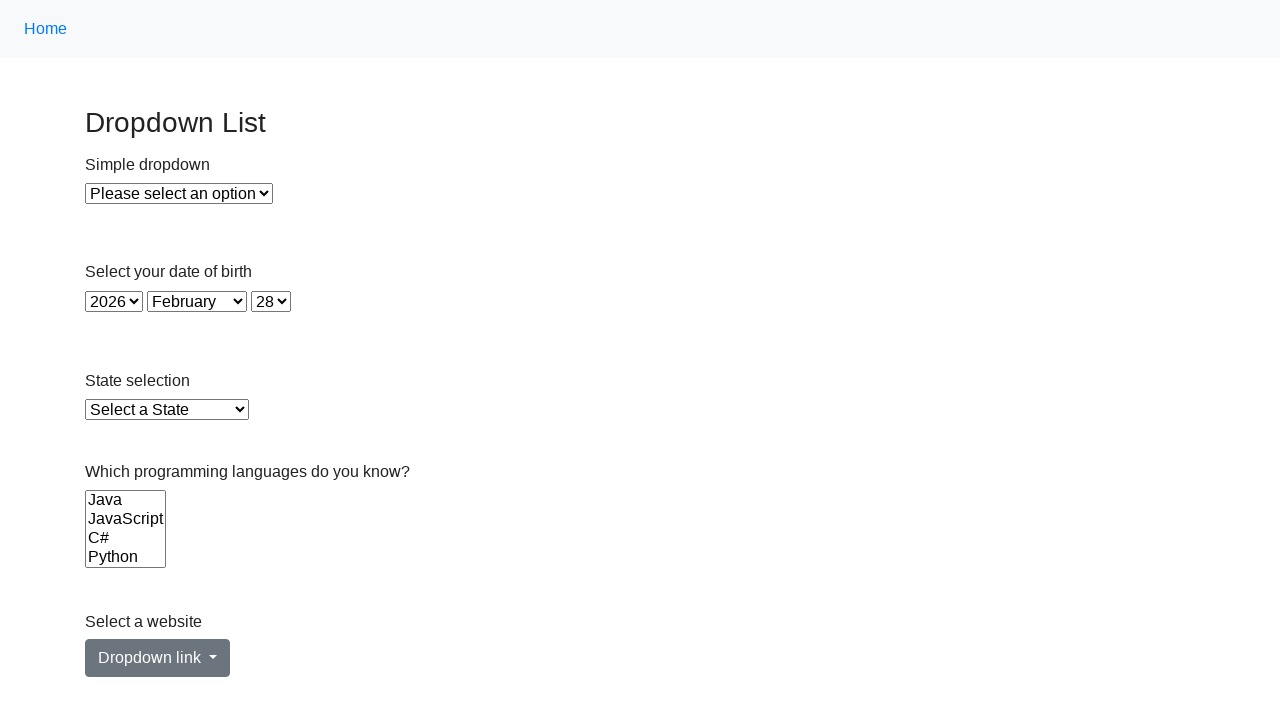

Located the languages dropdown element
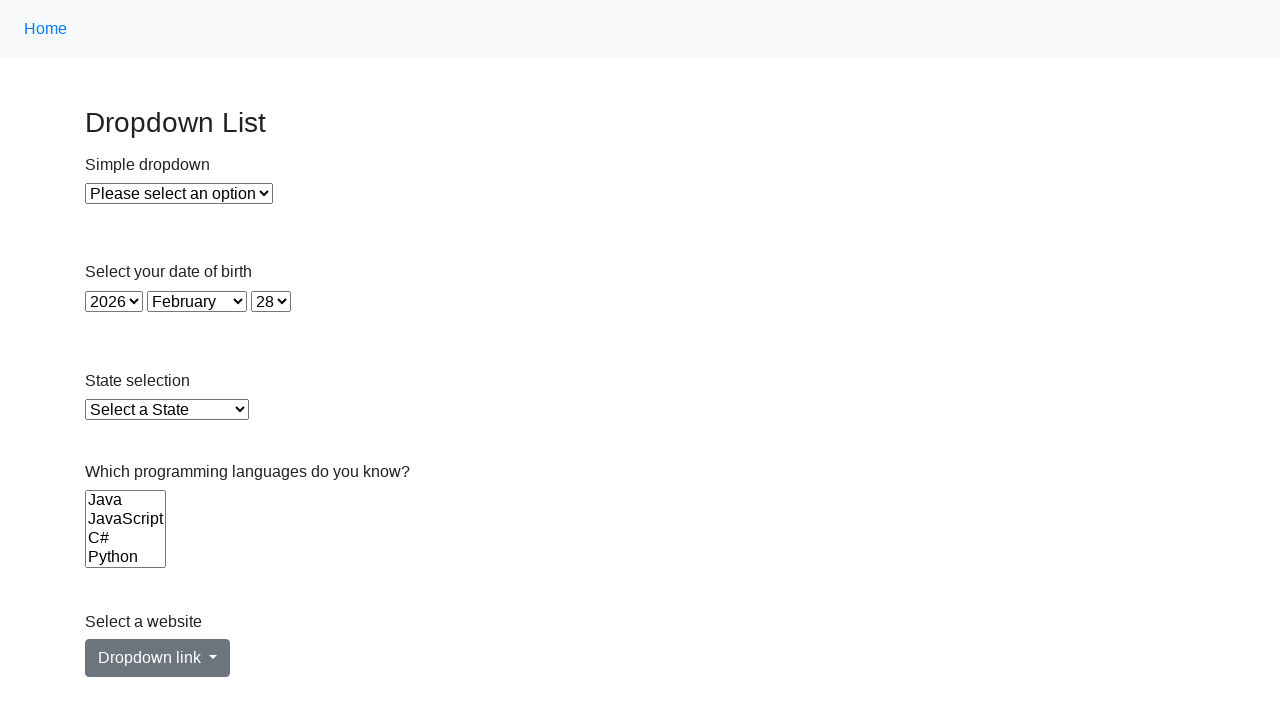

Languages dropdown became visible
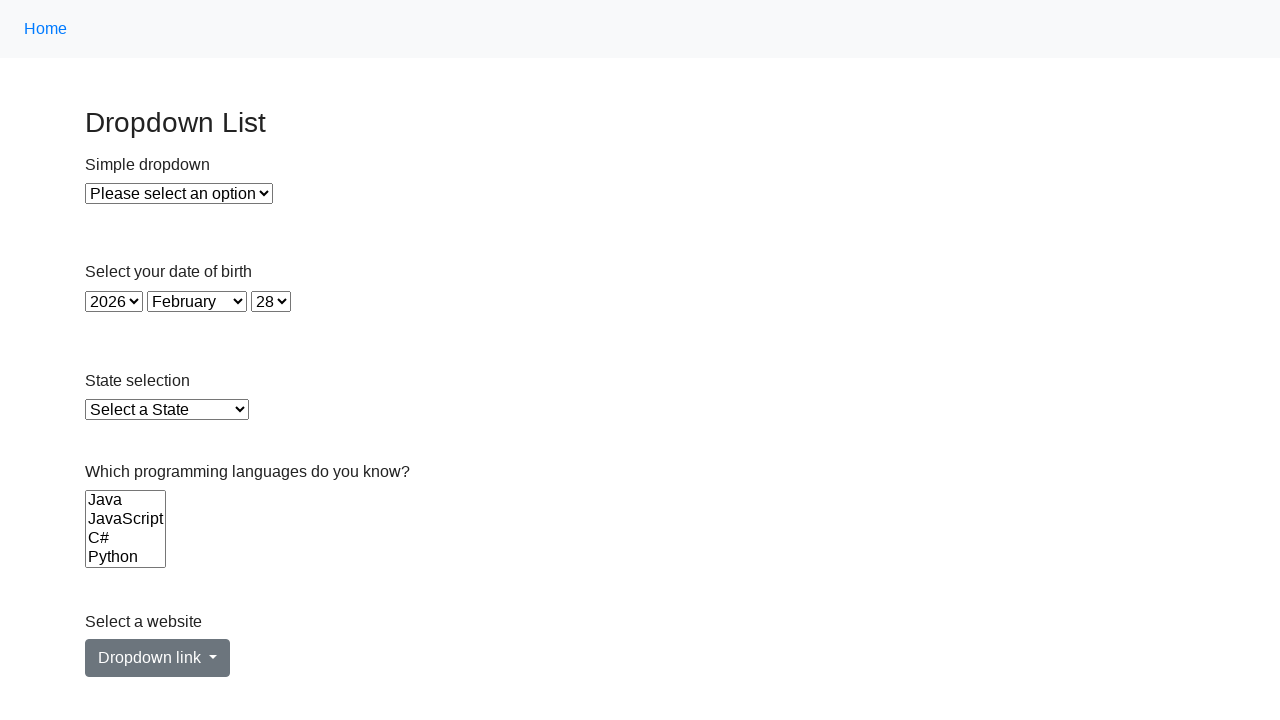

Found 6 options in the dropdown
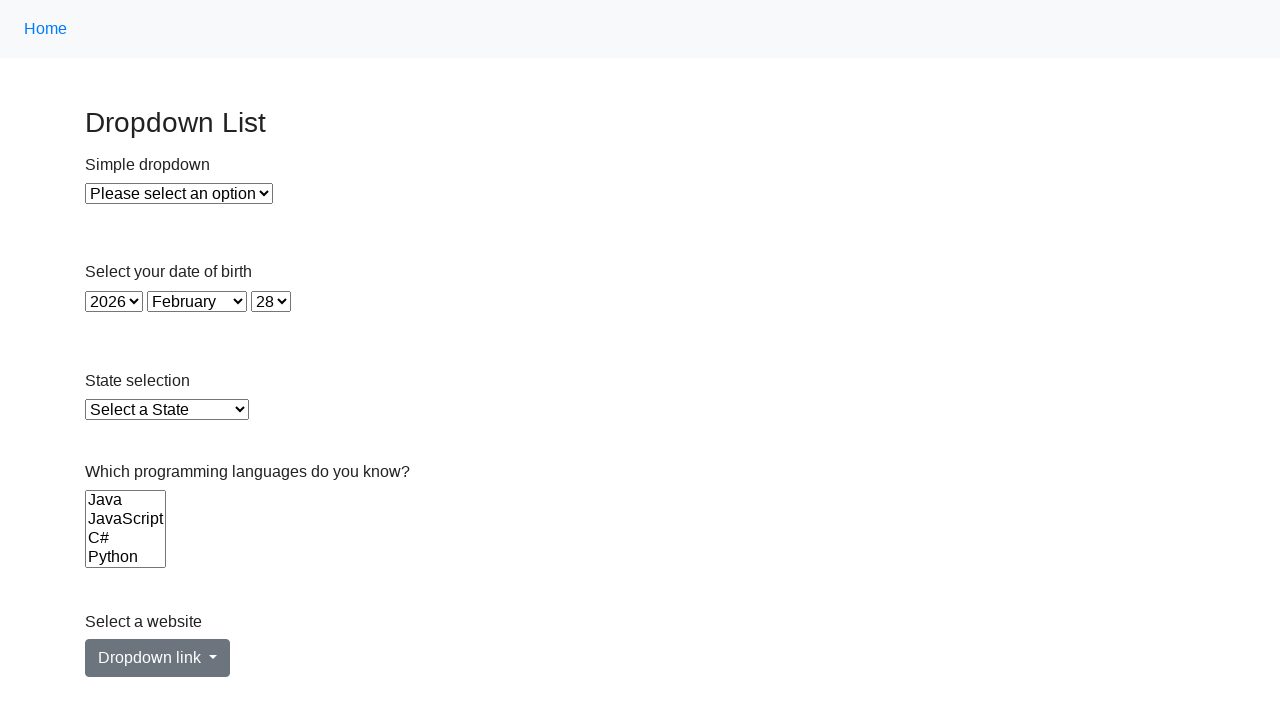

Selected option 1 of 6 at (126, 500) on select[name='Languages'] >> option >> nth=0
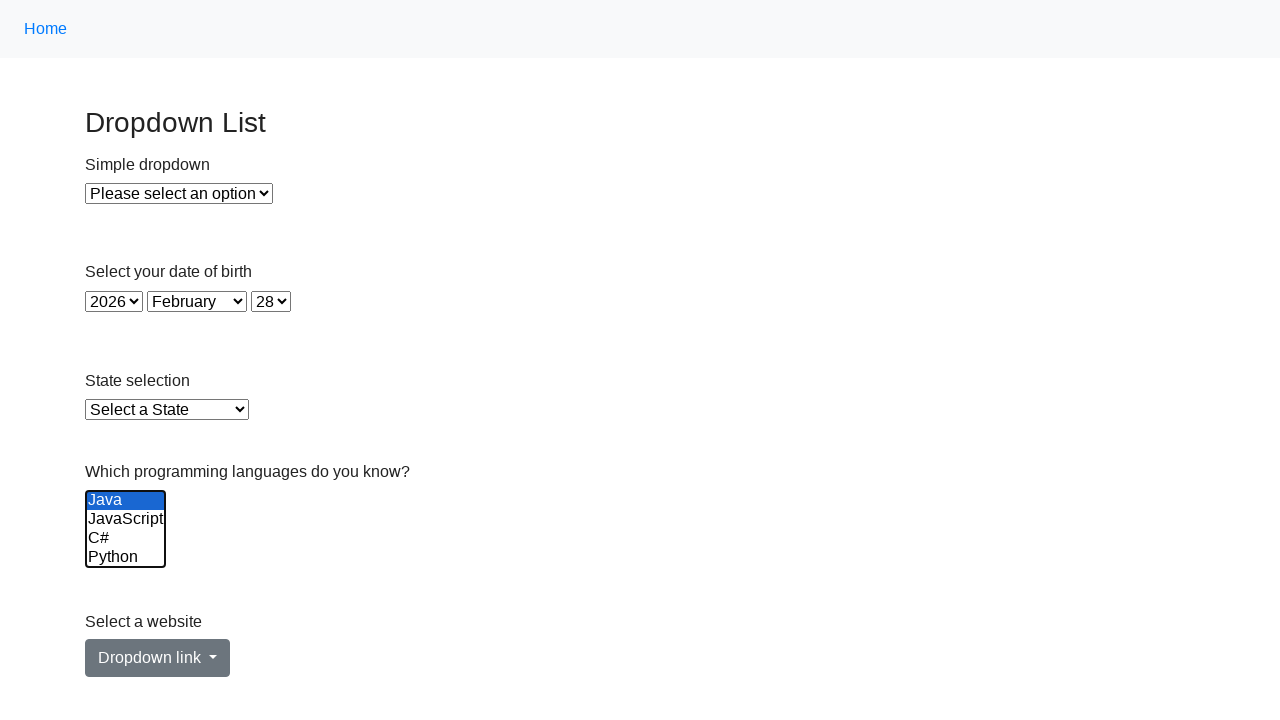

Selected option 2 of 6 at (126, 519) on select[name='Languages'] >> option >> nth=1
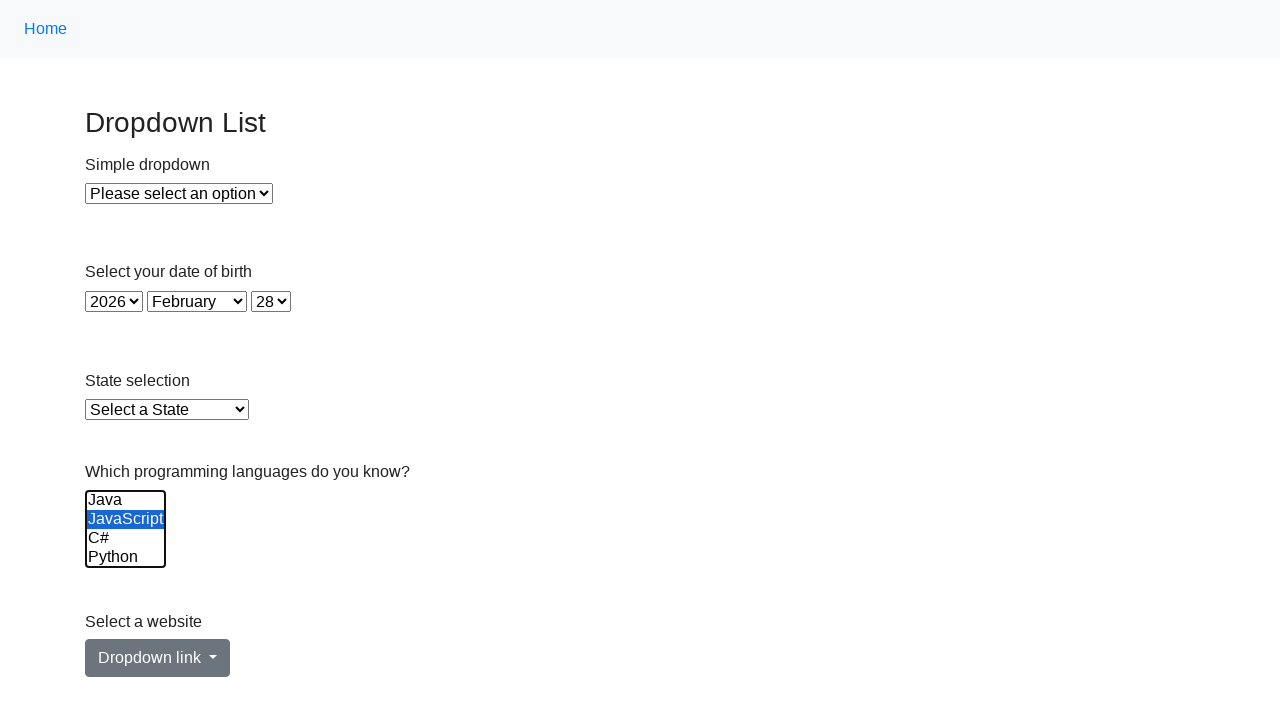

Selected option 3 of 6 at (126, 538) on select[name='Languages'] >> option >> nth=2
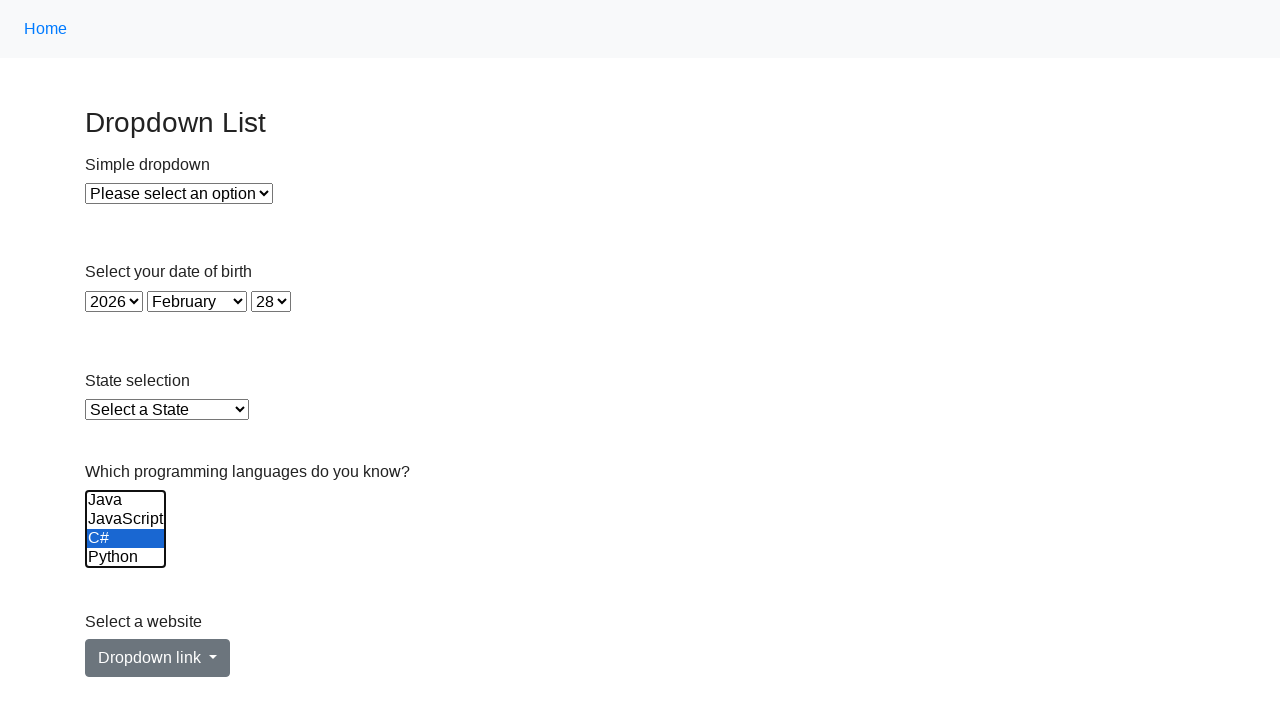

Selected option 4 of 6 at (126, 558) on select[name='Languages'] >> option >> nth=3
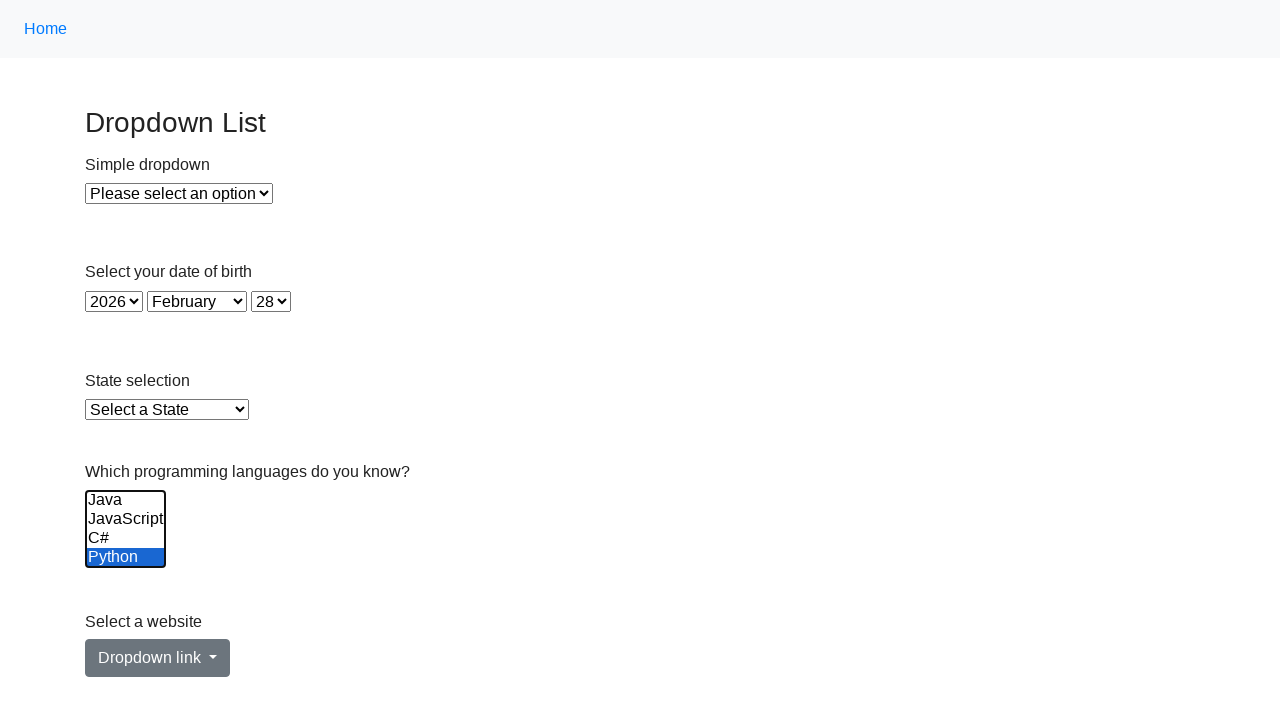

Selected option 5 of 6 at (126, 539) on select[name='Languages'] >> option >> nth=4
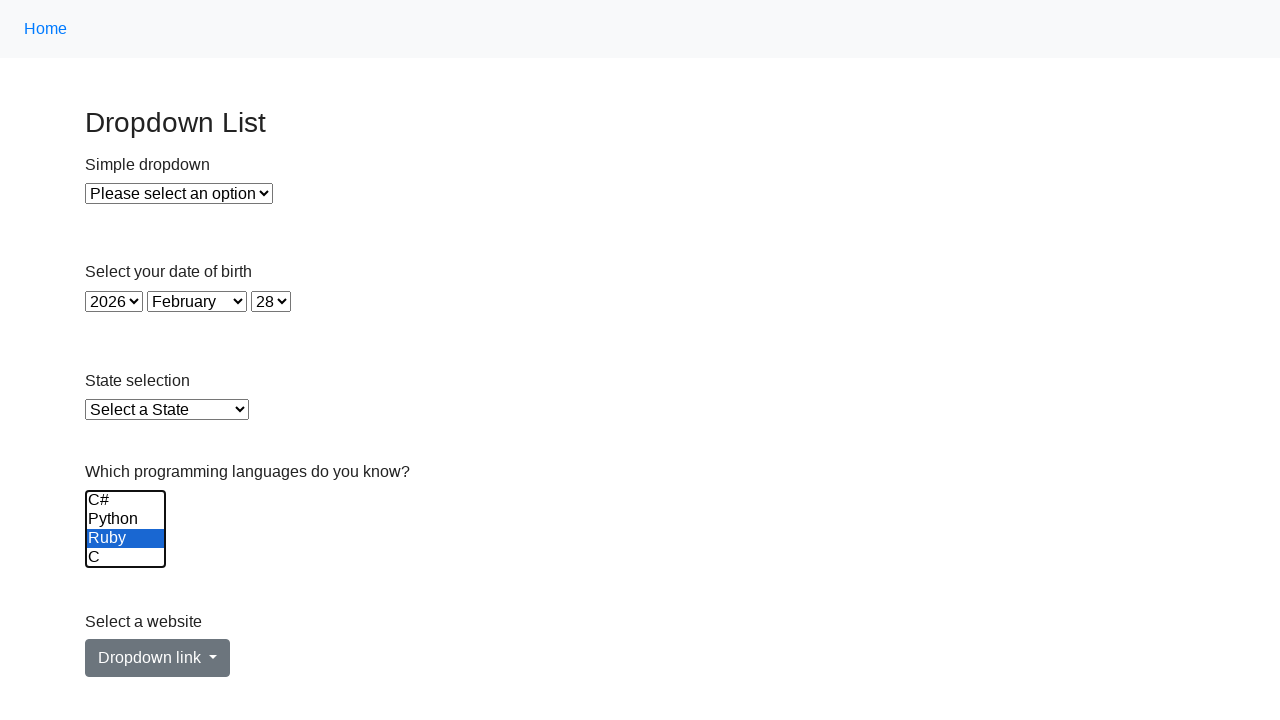

Selected option 6 of 6 at (126, 558) on select[name='Languages'] >> option >> nth=5
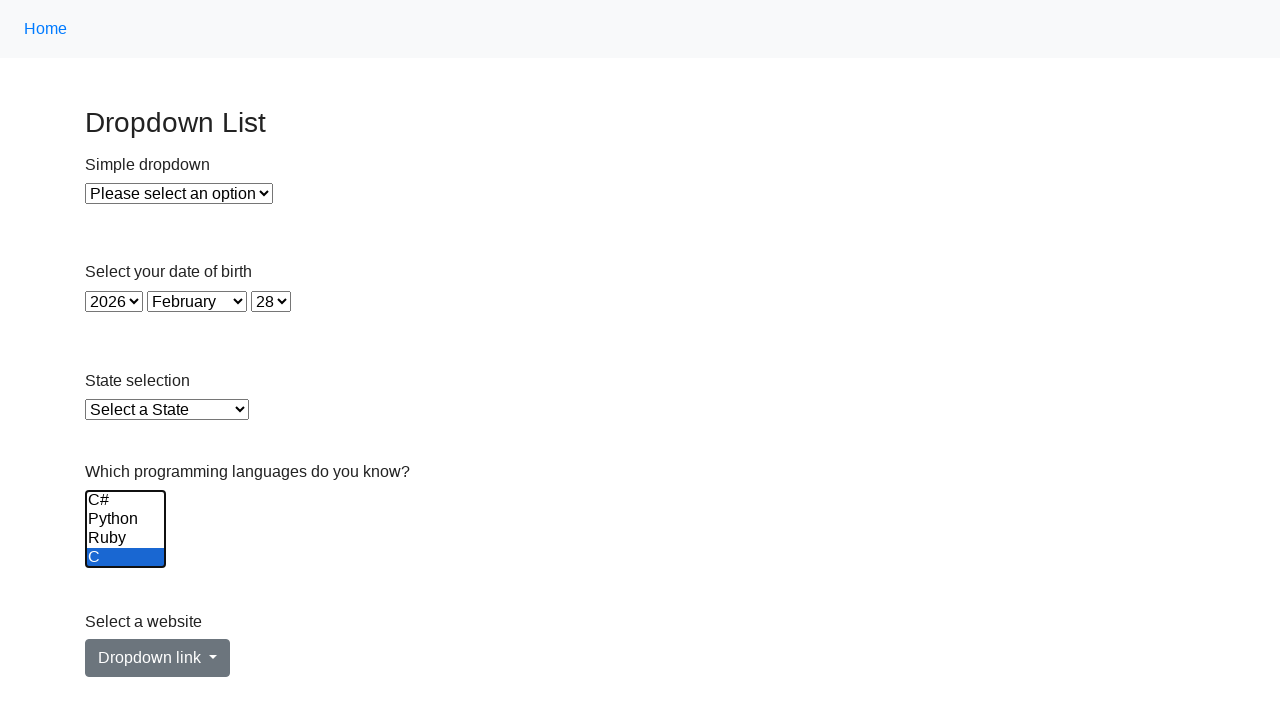

Waited 1 second to observe selections
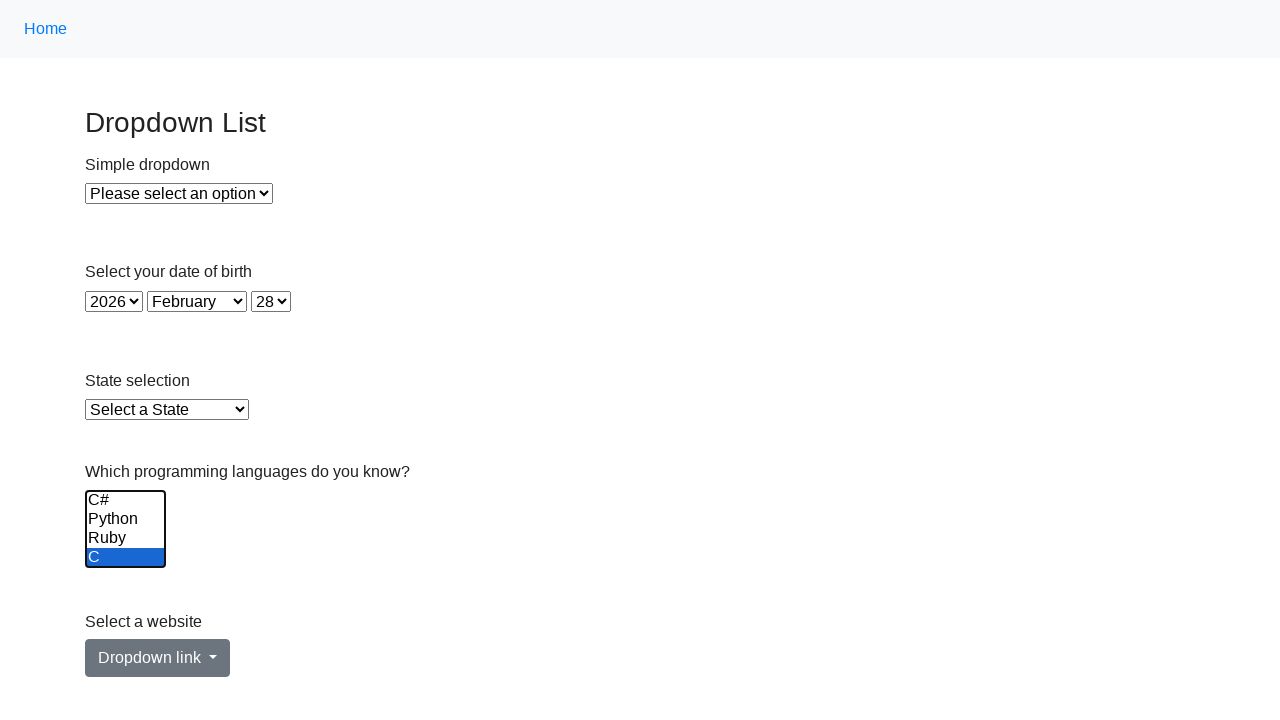

Deselected option 1 of 6 at (126, 500) on select[name='Languages'] >> option >> nth=0
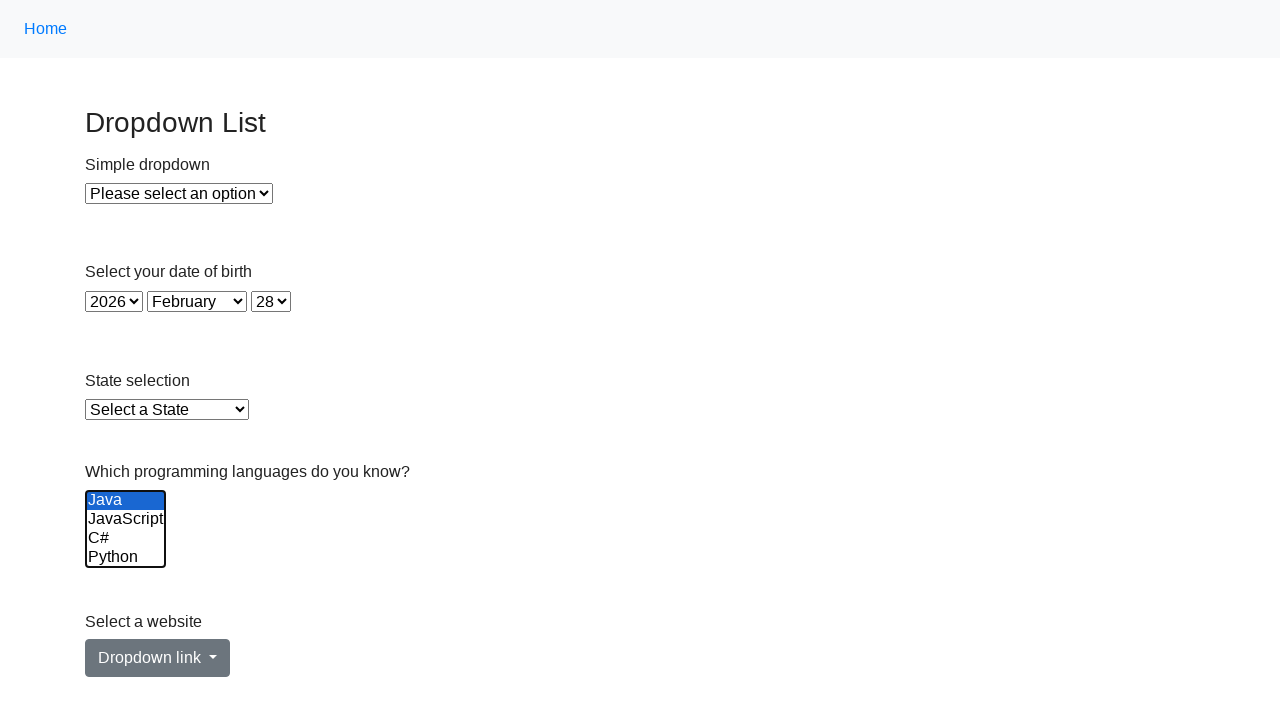

Deselected option 2 of 6 at (126, 519) on select[name='Languages'] >> option >> nth=1
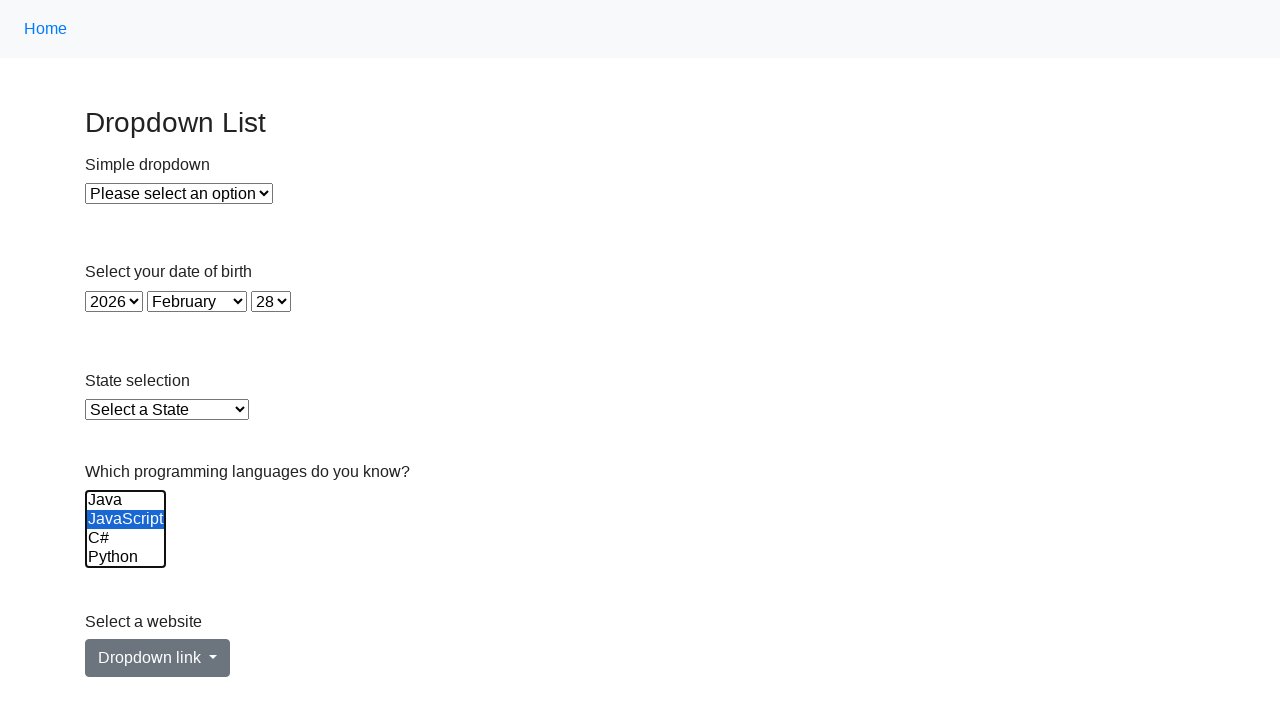

Deselected option 3 of 6 at (126, 538) on select[name='Languages'] >> option >> nth=2
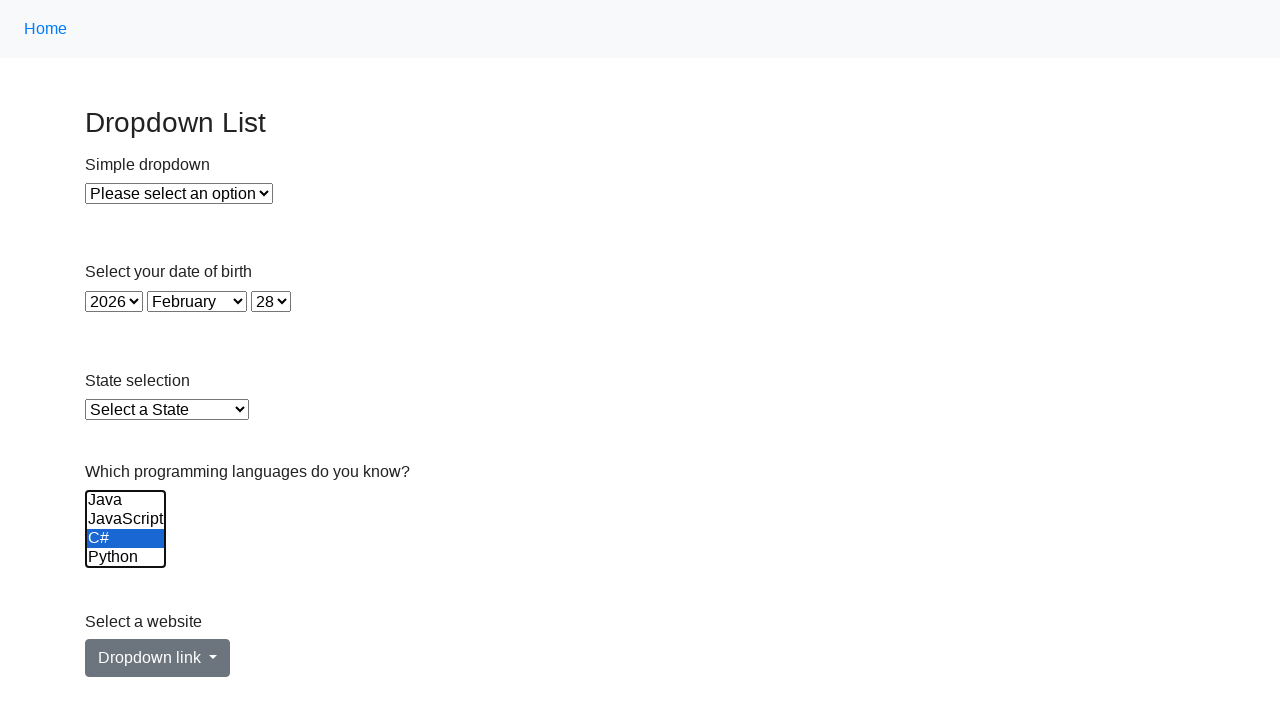

Deselected option 4 of 6 at (126, 558) on select[name='Languages'] >> option >> nth=3
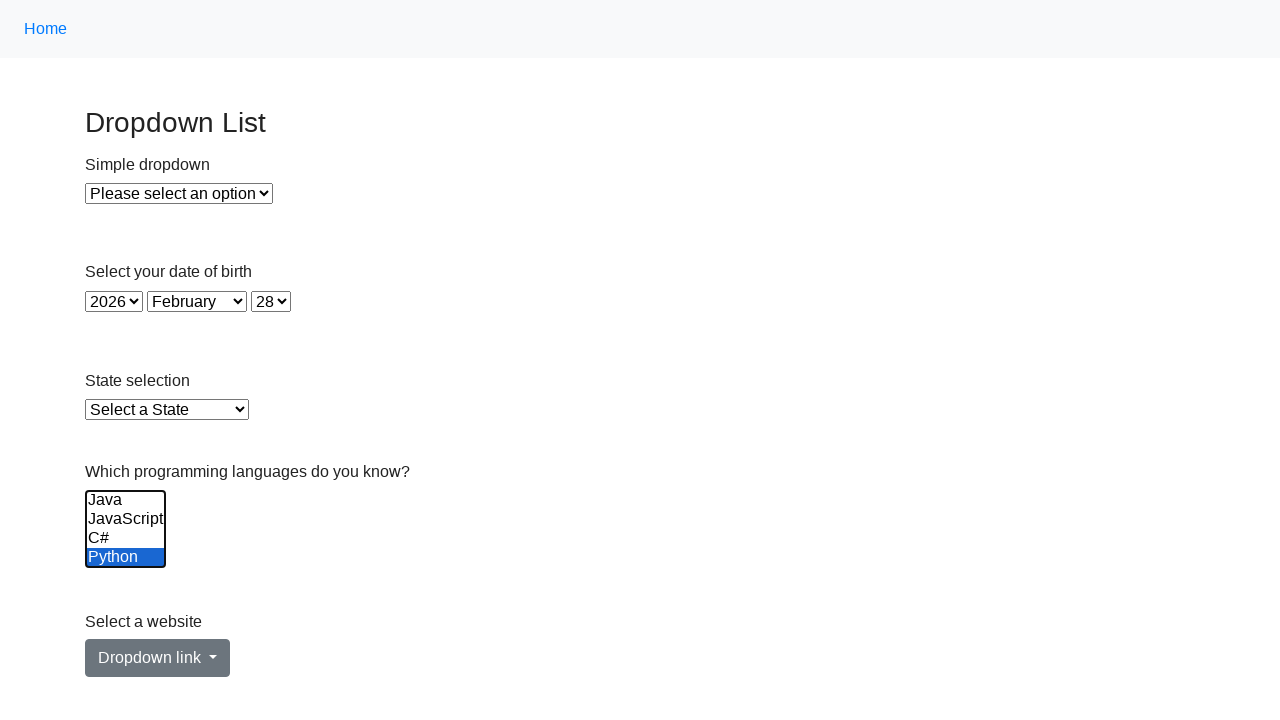

Deselected option 5 of 6 at (126, 539) on select[name='Languages'] >> option >> nth=4
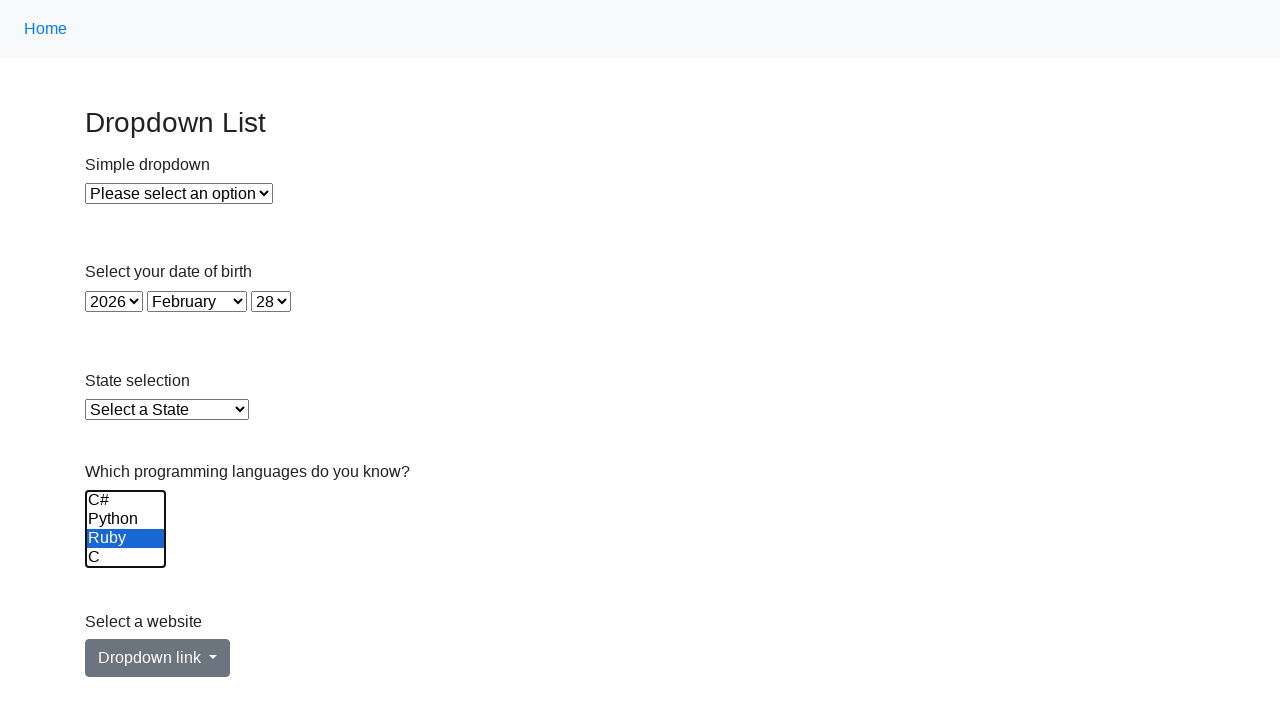

Deselected option 6 of 6 at (126, 558) on select[name='Languages'] >> option >> nth=5
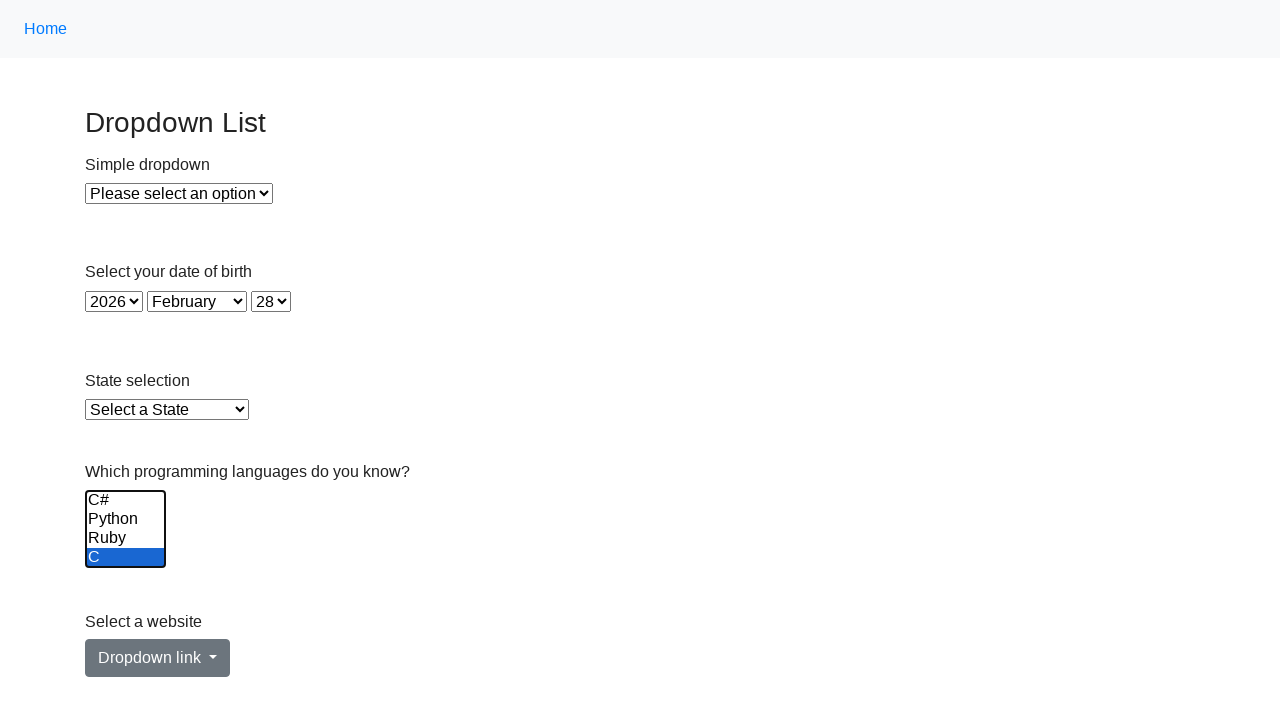

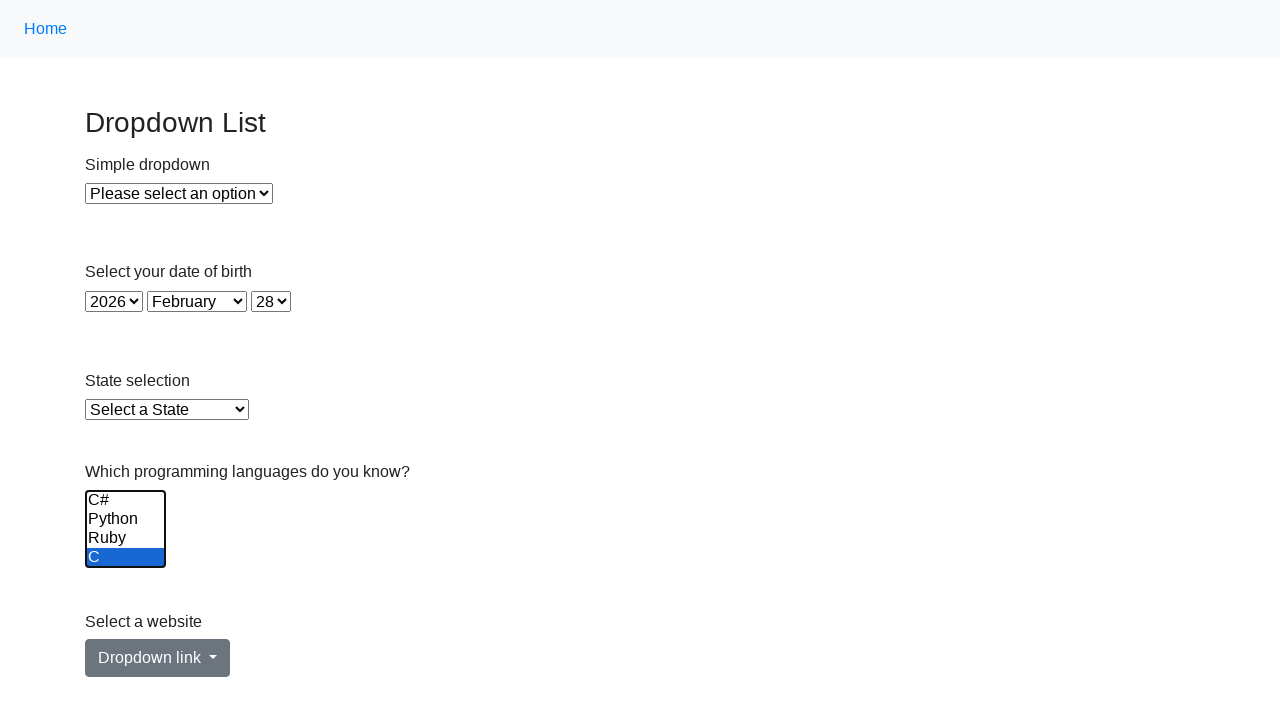